Tests navigation to Checkboxes page by clicking the link and verifying the page header

Starting URL: https://the-internet.herokuapp.com/

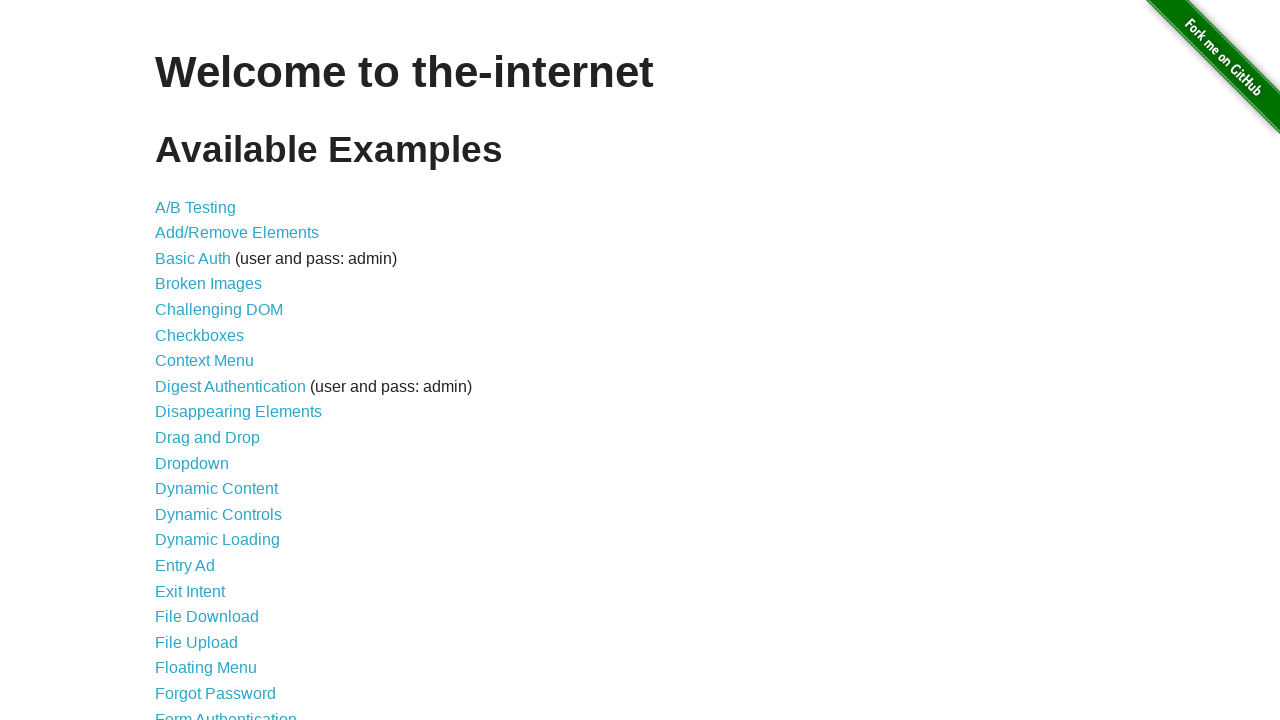

Clicked Checkboxes link at (200, 335) on a[href='/checkboxes']
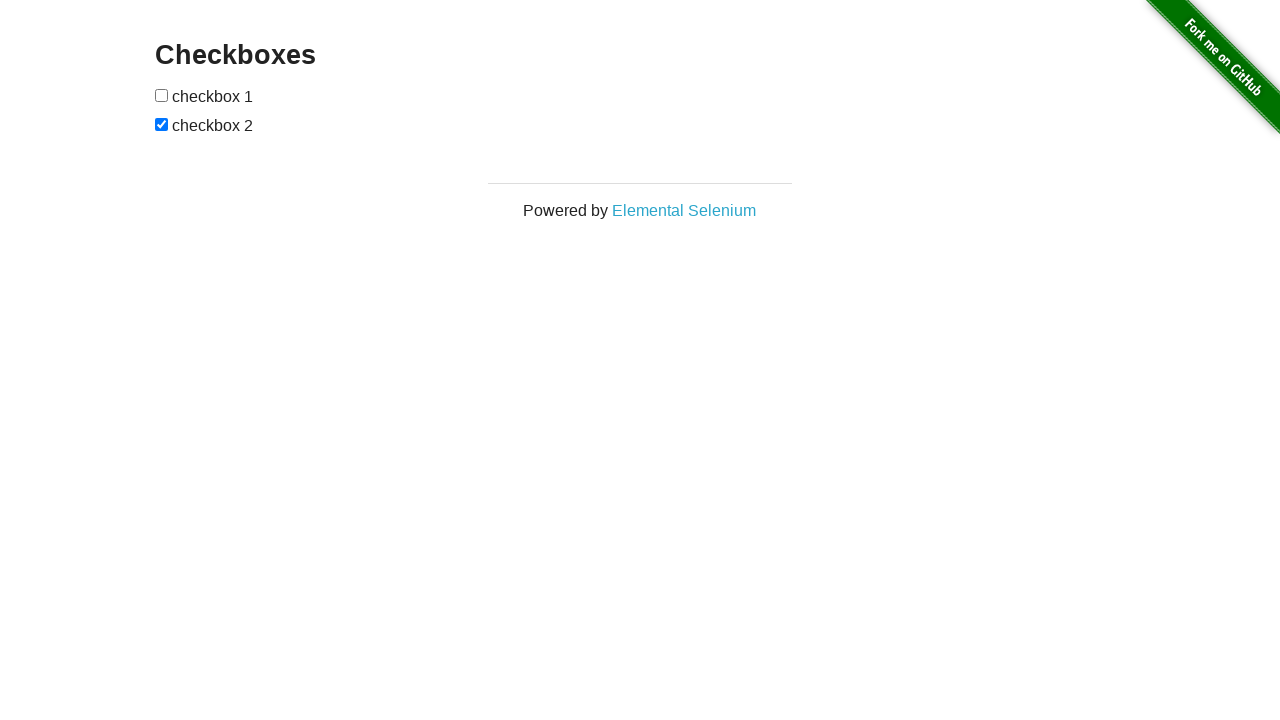

Page header (h3) loaded
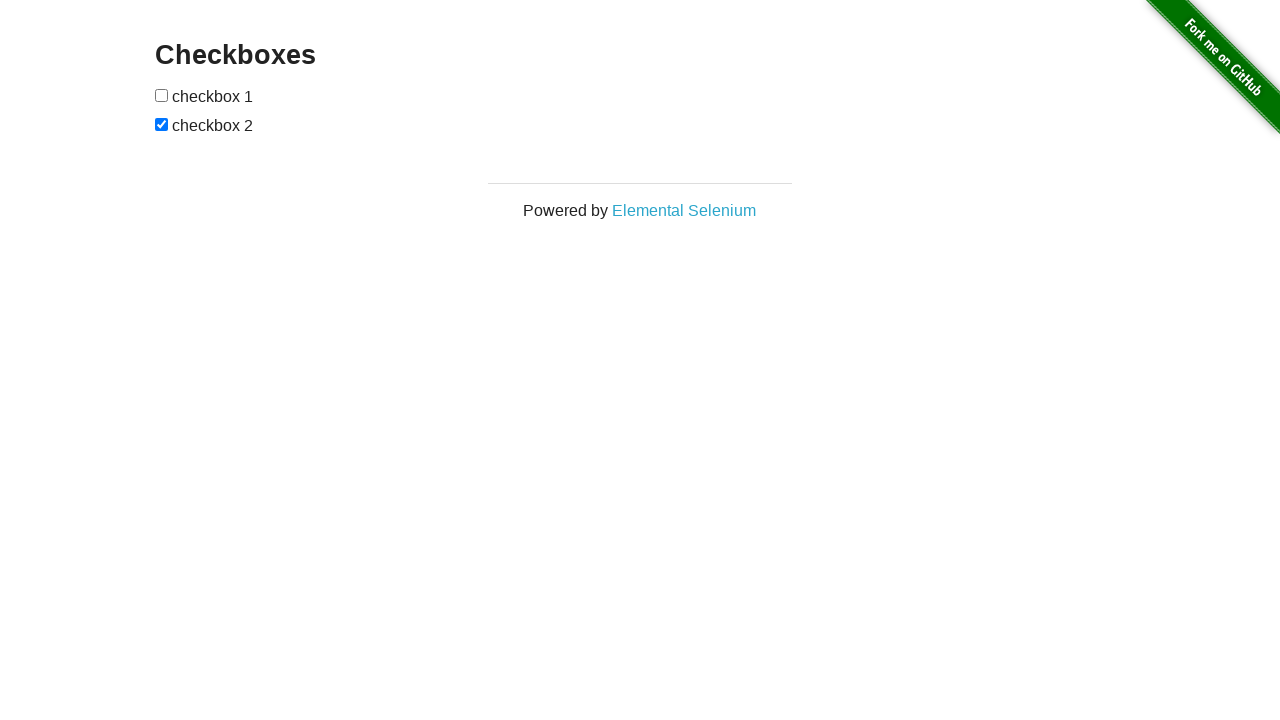

Verified page header contains 'Checkboxes'
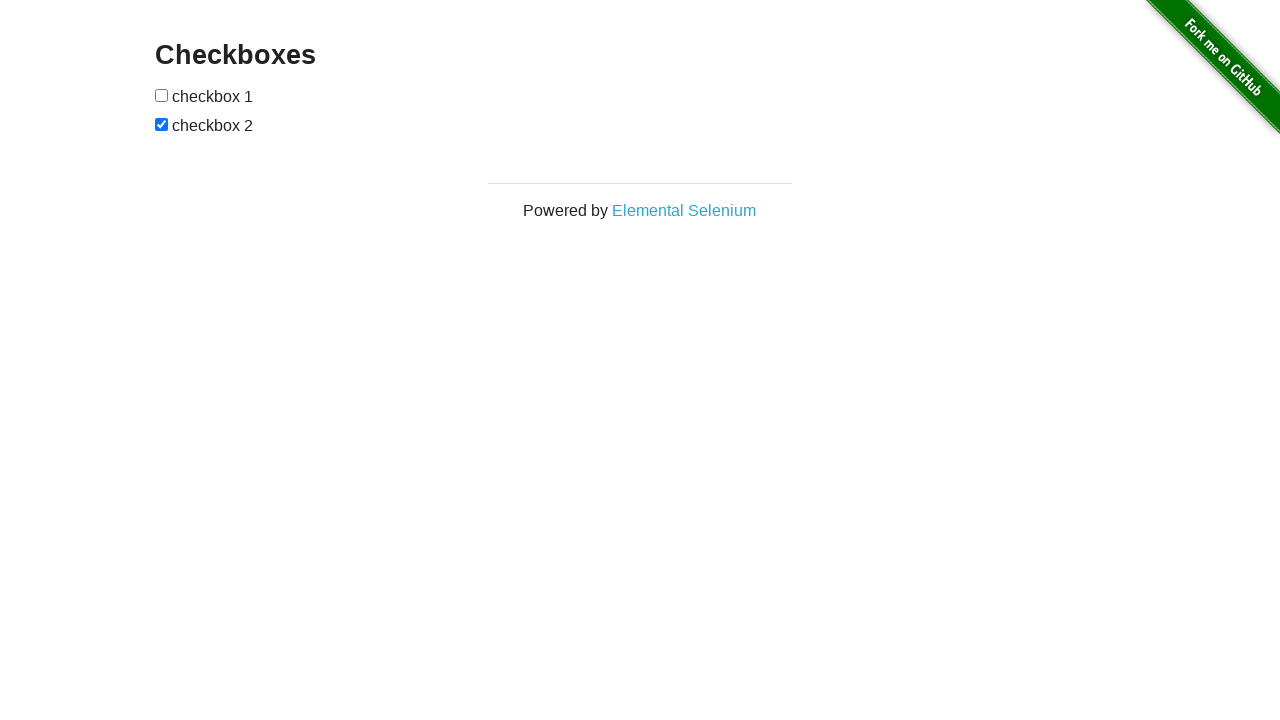

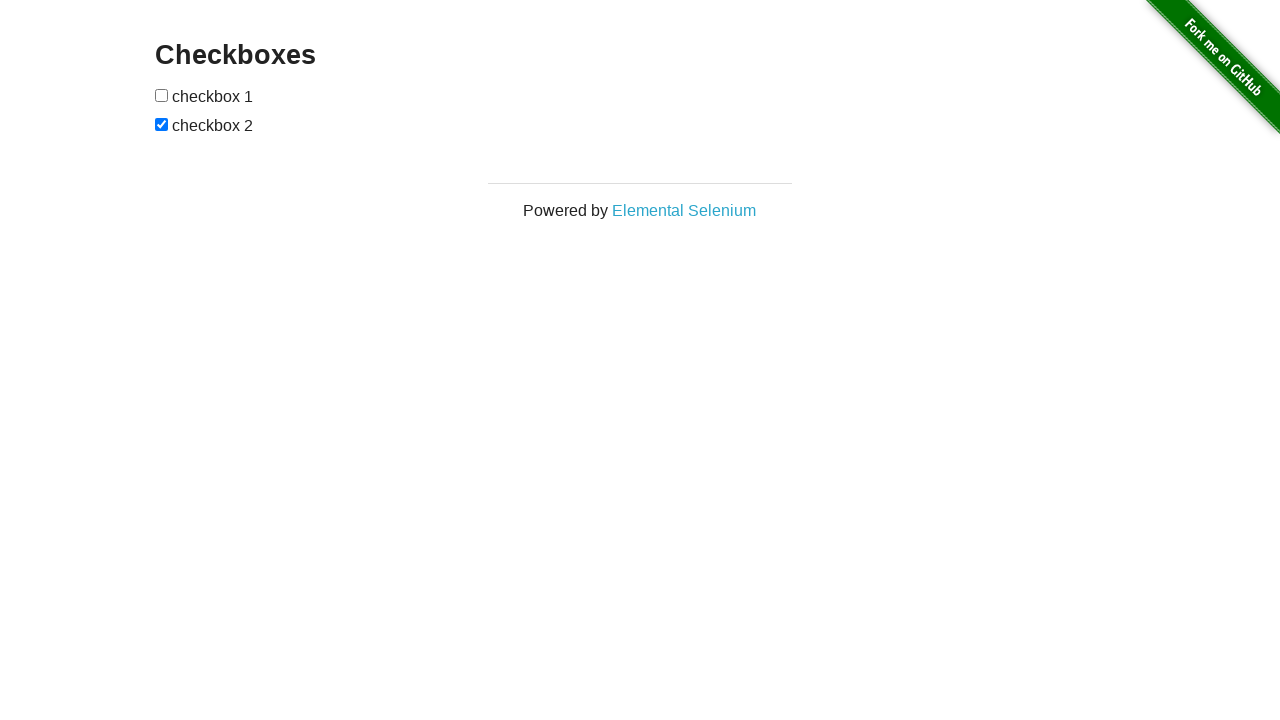